Tests successful login with valid credentials and verifies secure area access

Starting URL: https://the-internet.herokuapp.com/

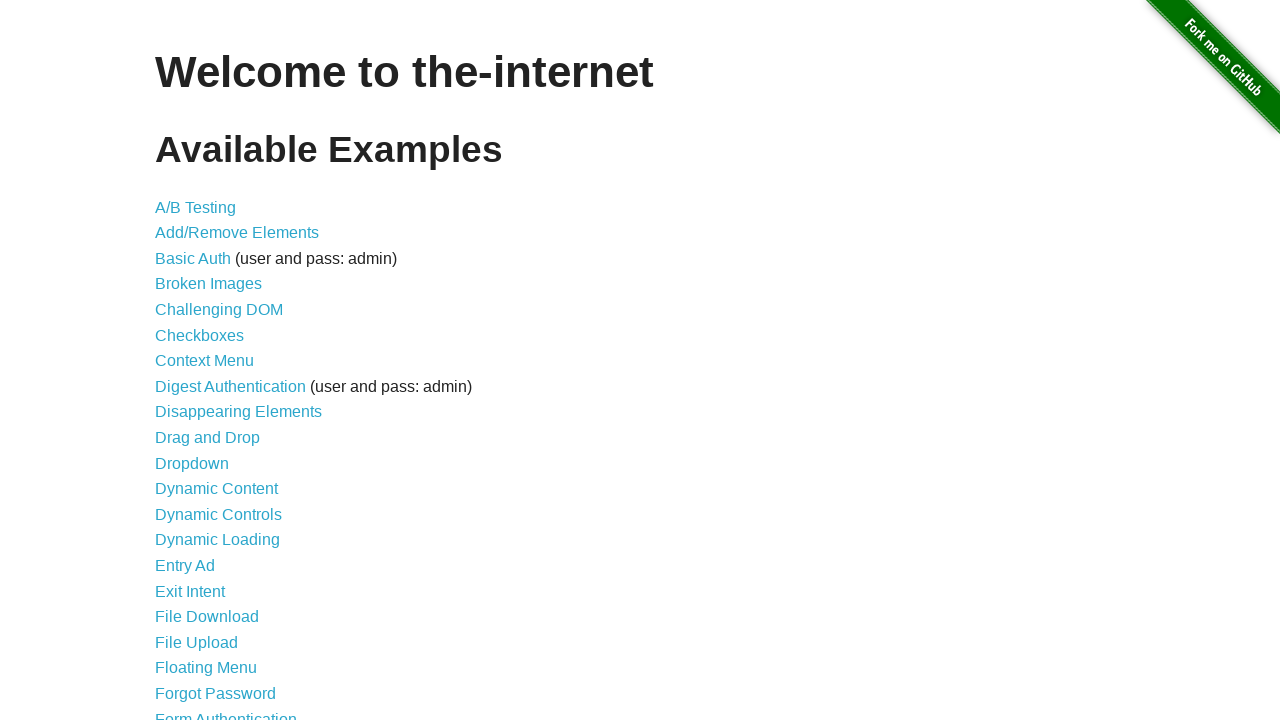

Clicked on Form Authentication link at (226, 712) on text="Form Authentication"
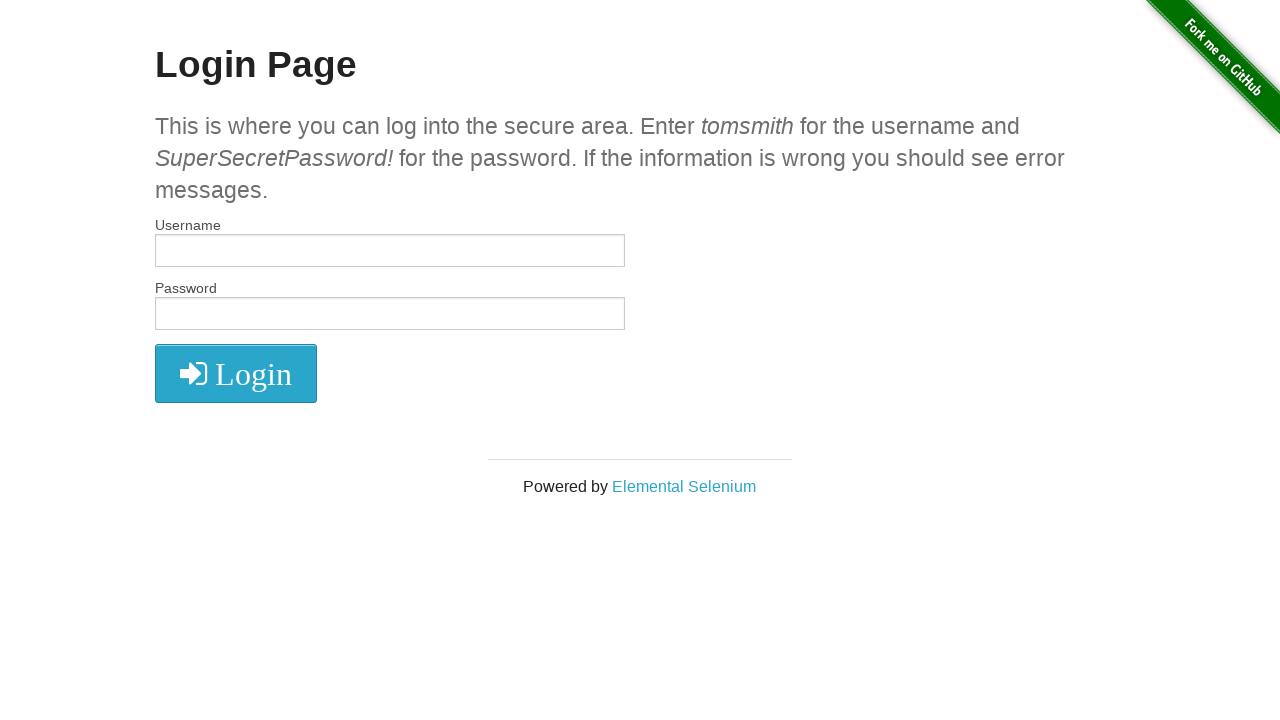

Entered username 'tomsmith' on input[name="username"]
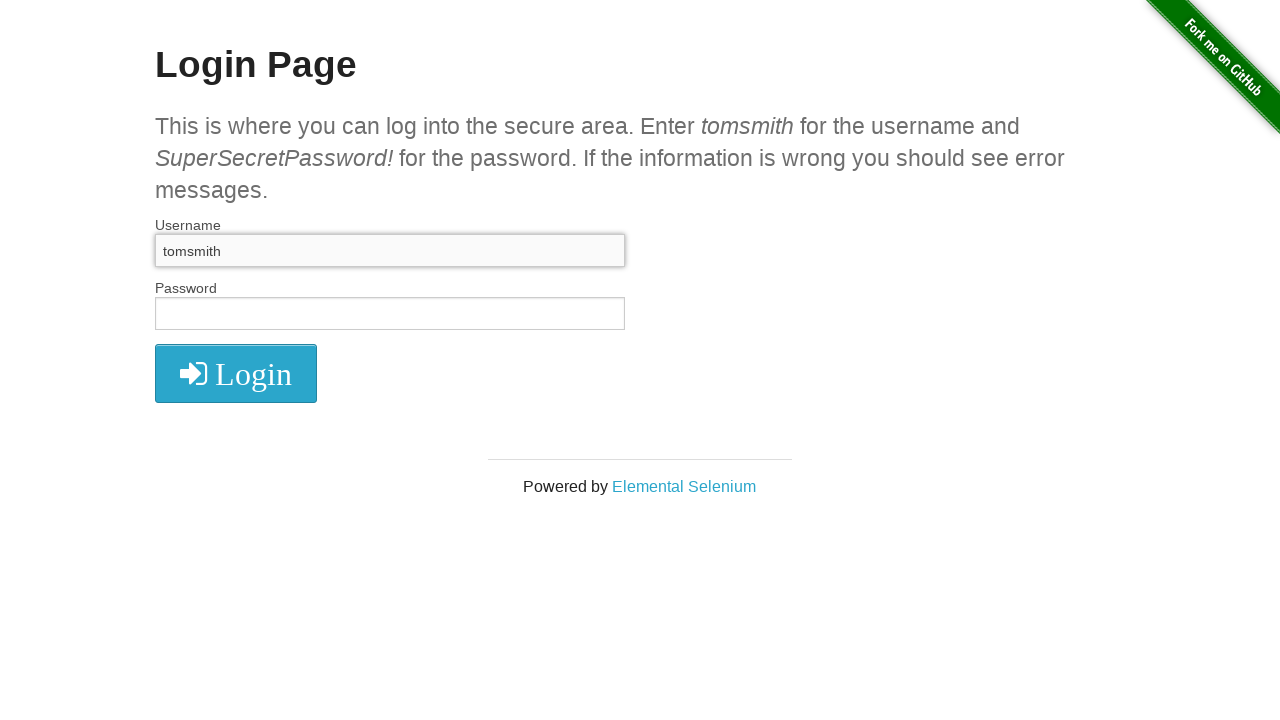

Entered password 'SuperSecretPassword!' on input[name="password"]
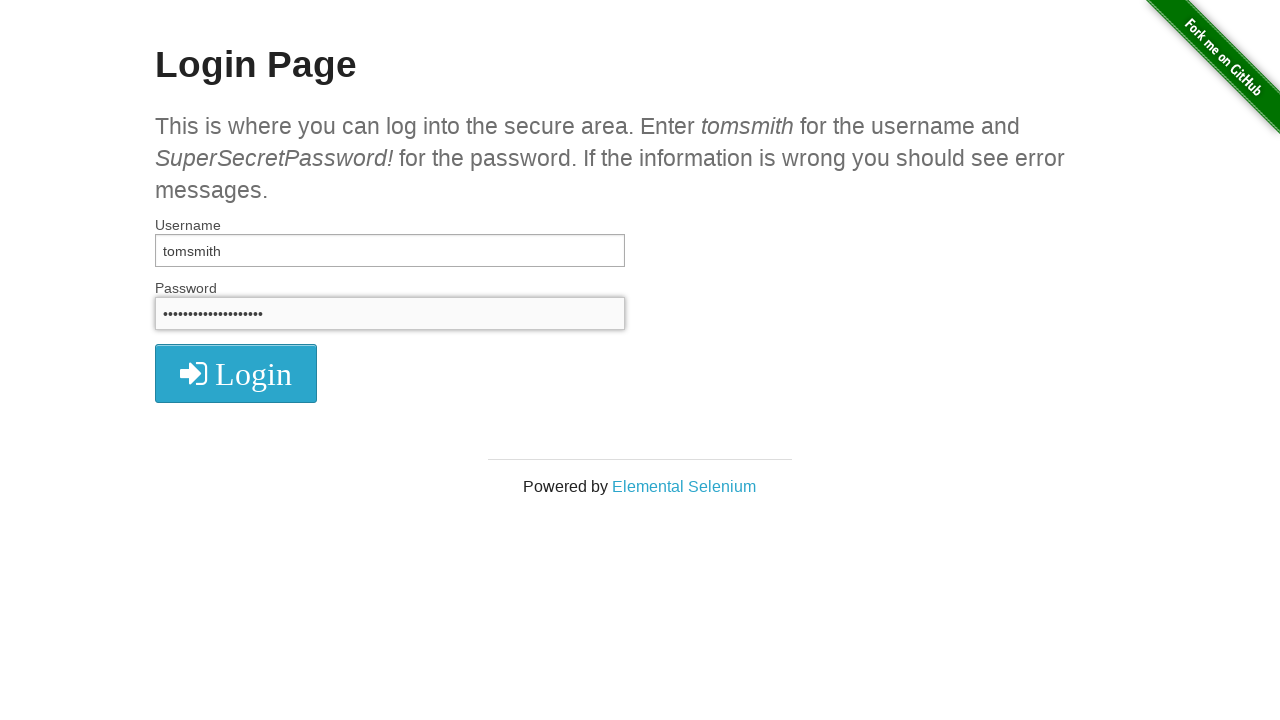

Clicked login button at (236, 373) on .radius
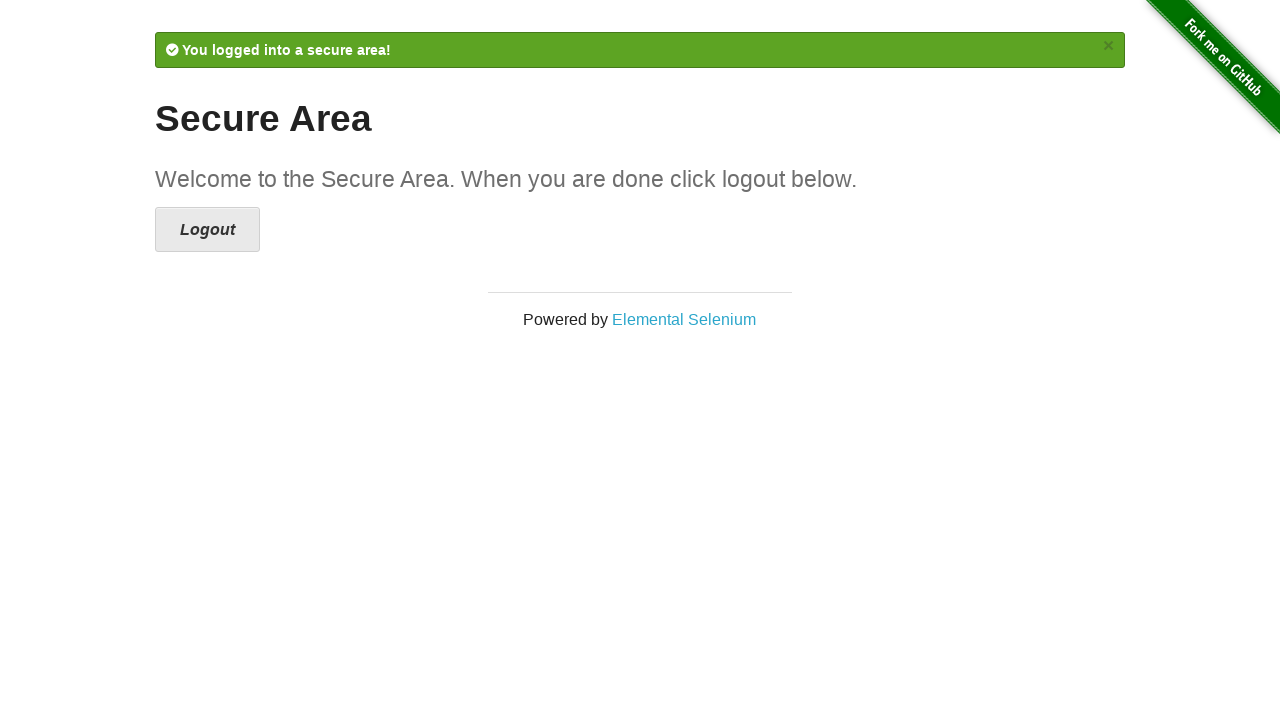

Verified URL contains 'secure'
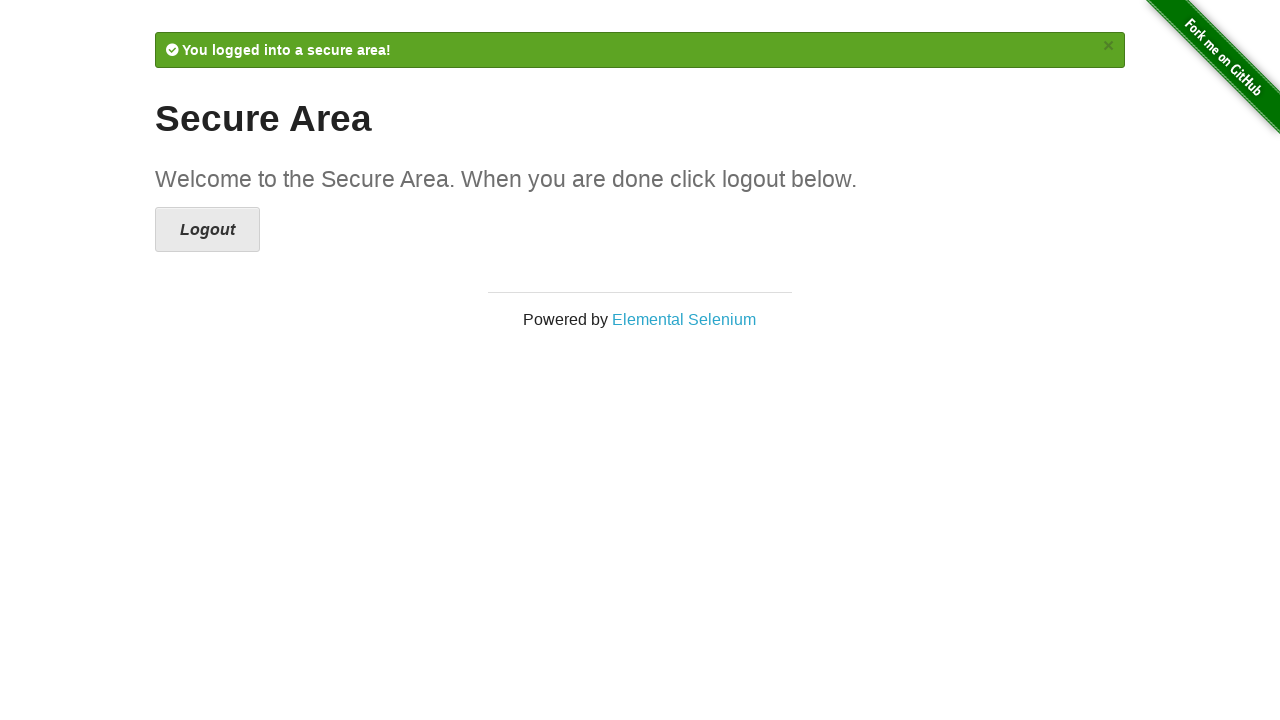

Success message appeared and is visible
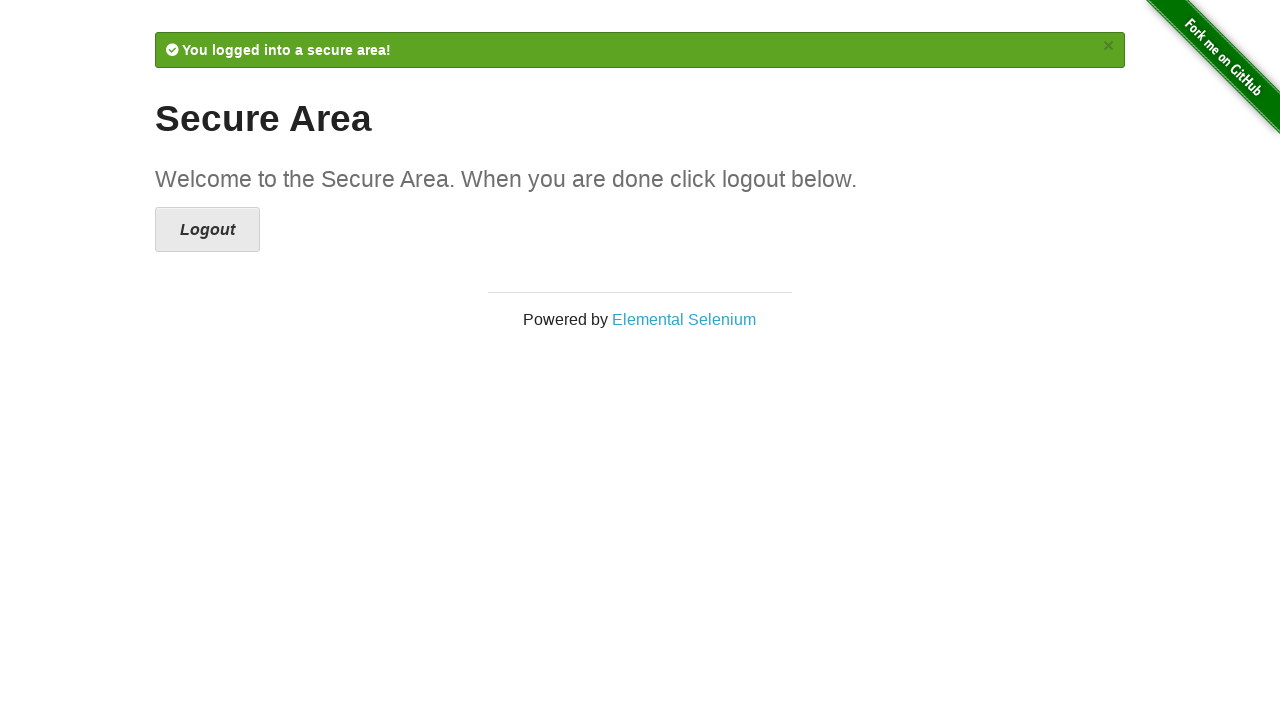

Confirmed success message is visible
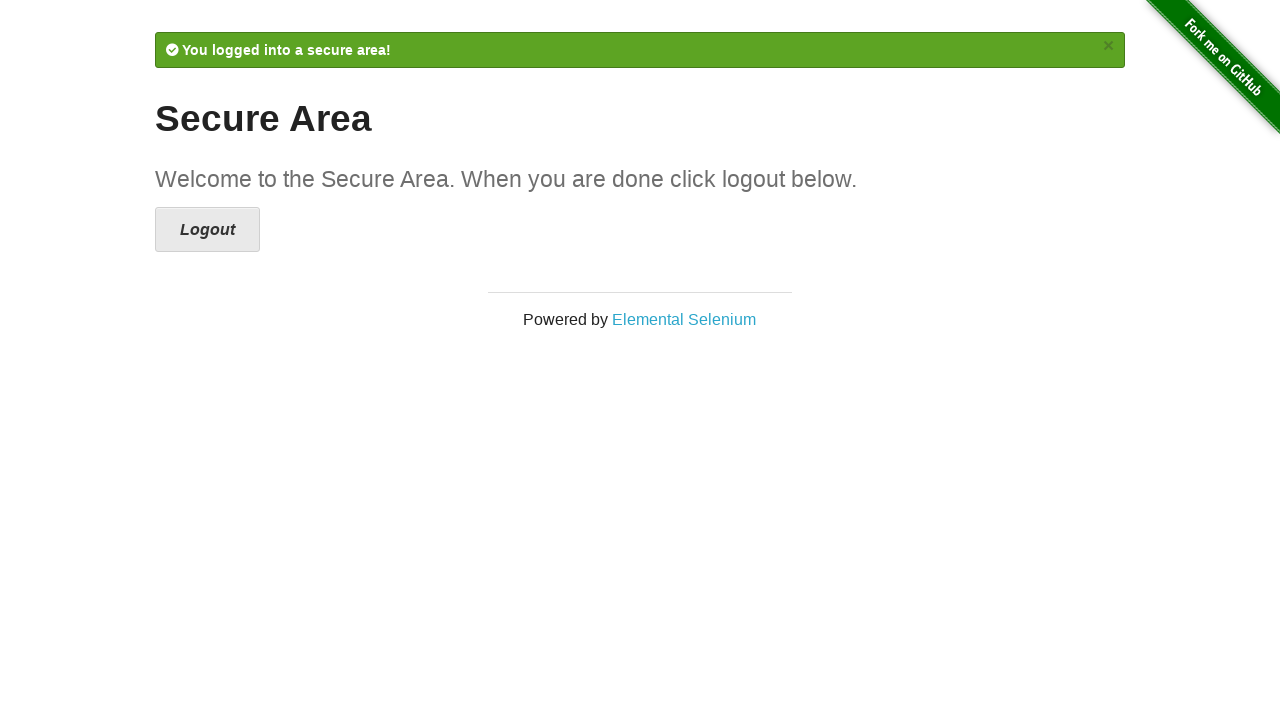

Verified success message contains 'secure area!'
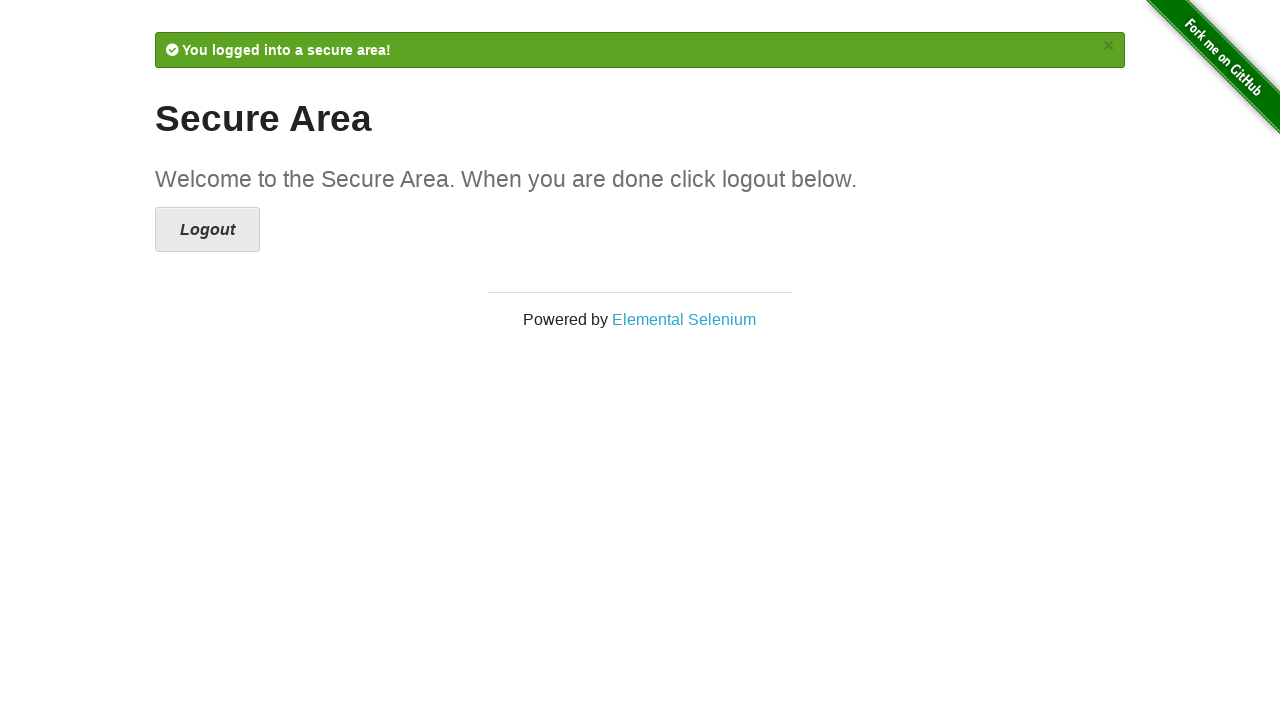

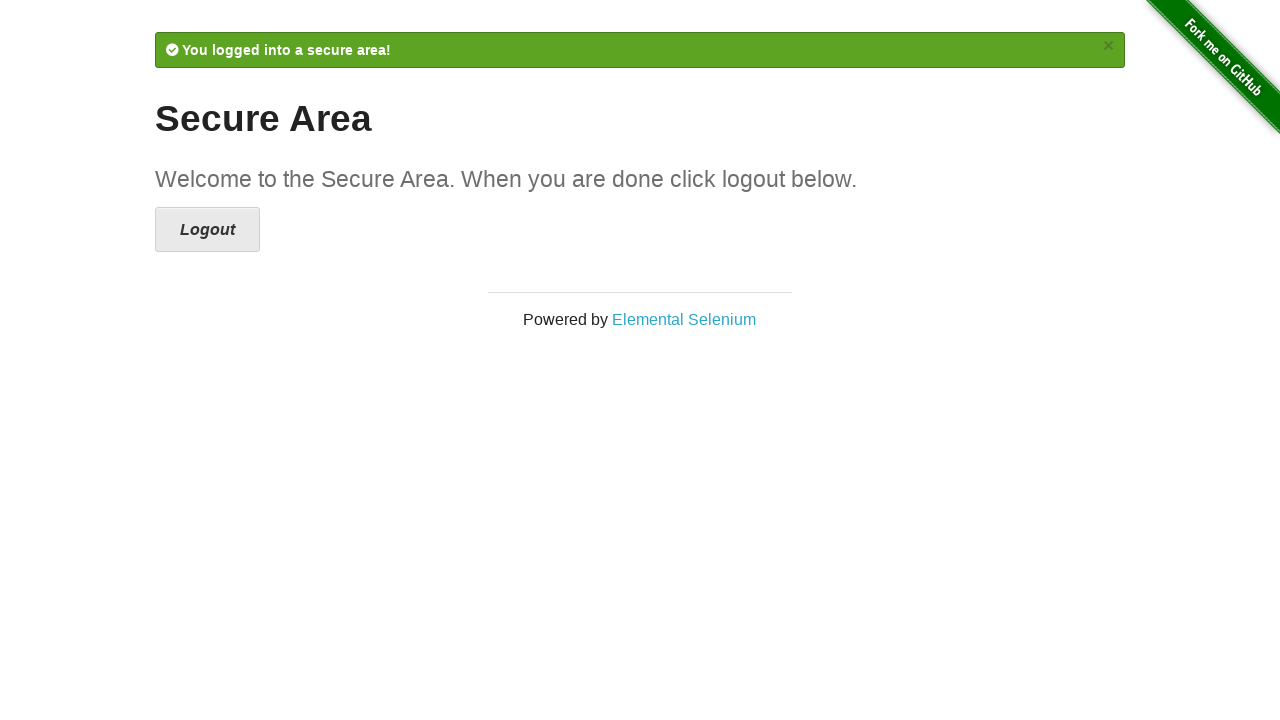